Tests the Text Box form on demoqa.com by navigating to the Elements section, filling out the form fields (full name, email, current address, permanent address), submitting the form, and verifying the submitted data is displayed correctly.

Starting URL: https://demoqa.com/

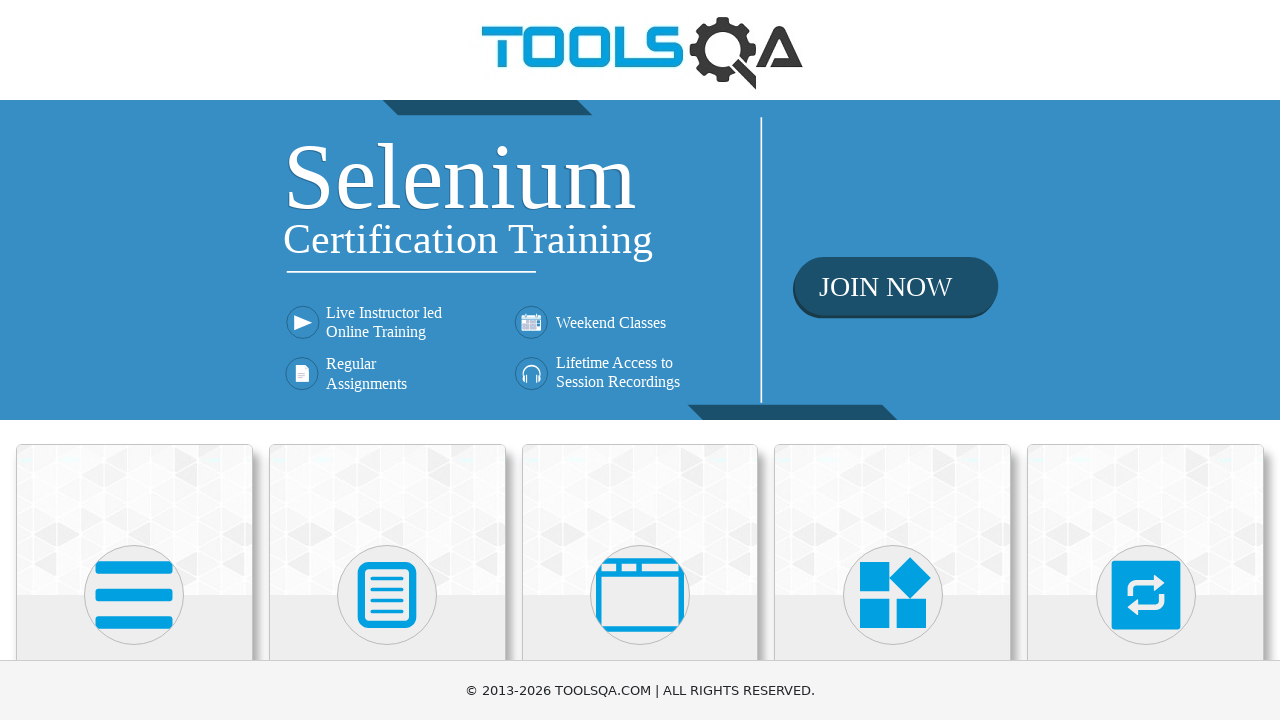

Scrolled down to view Elements card
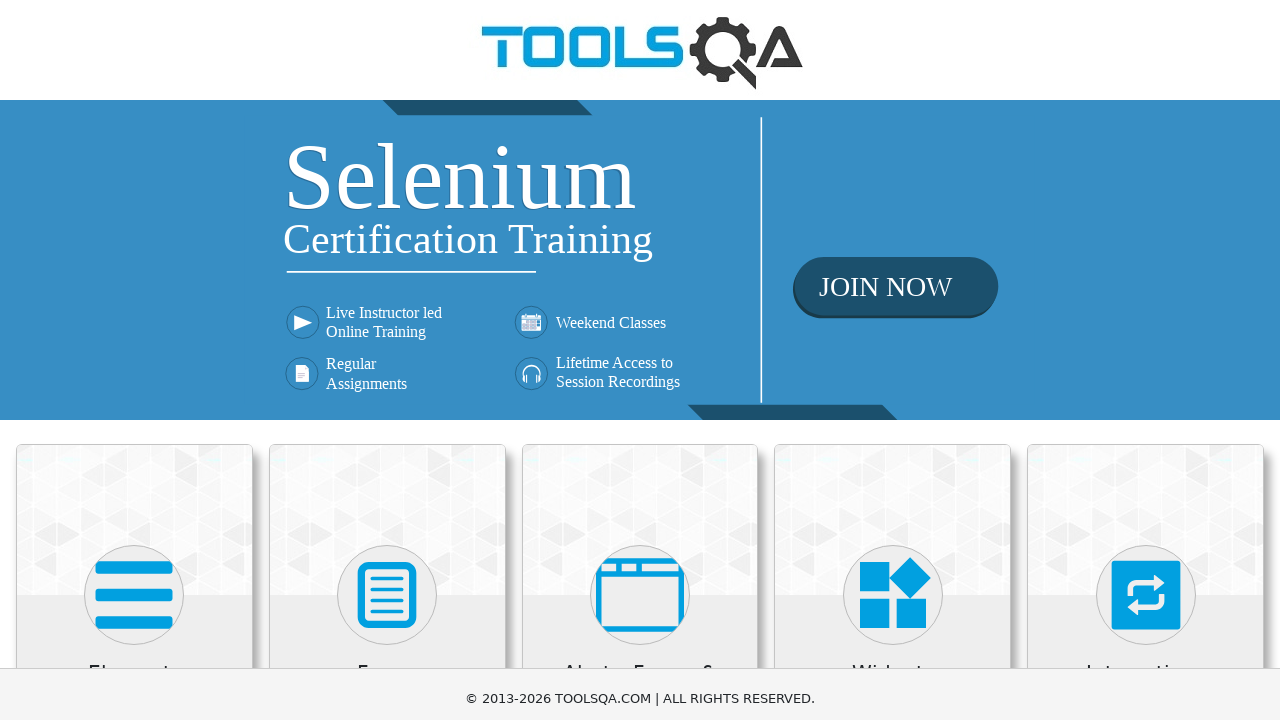

Clicked on Elements card at (134, 12) on xpath=//h5[text()='Elements']
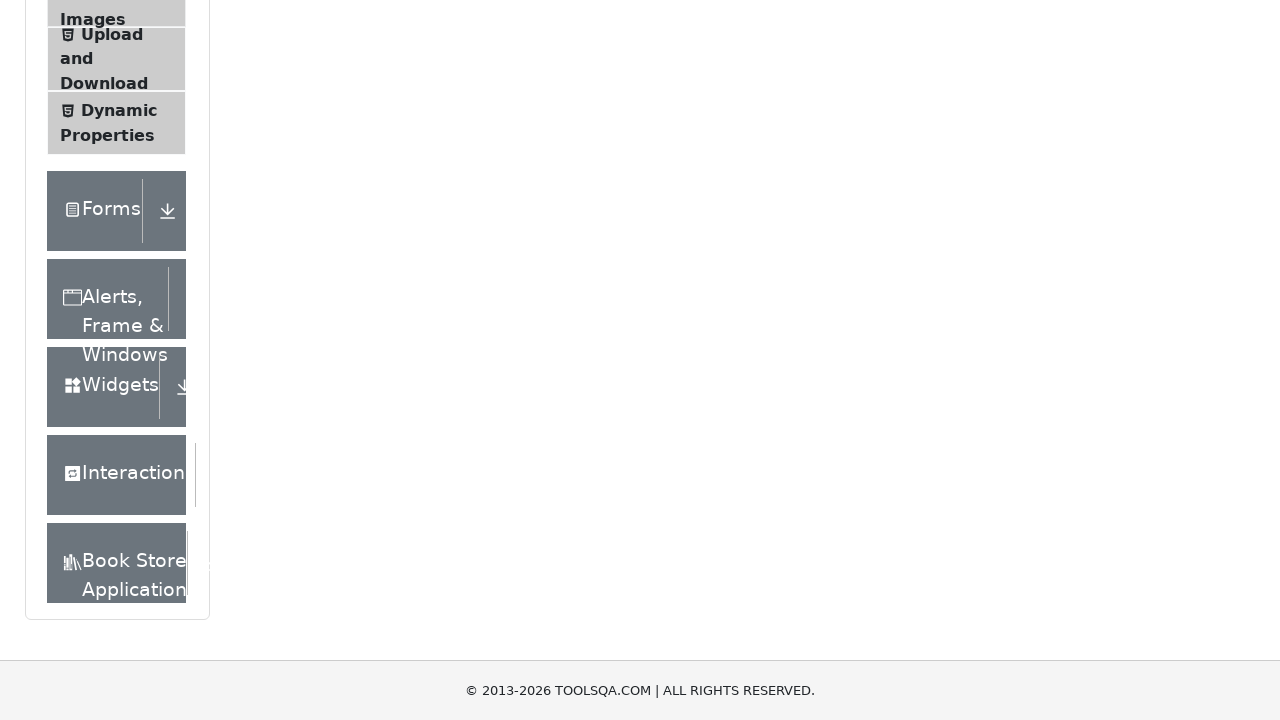

Clicked on Text Box menu item at (119, 261) on xpath=//span[text()='Text Box']
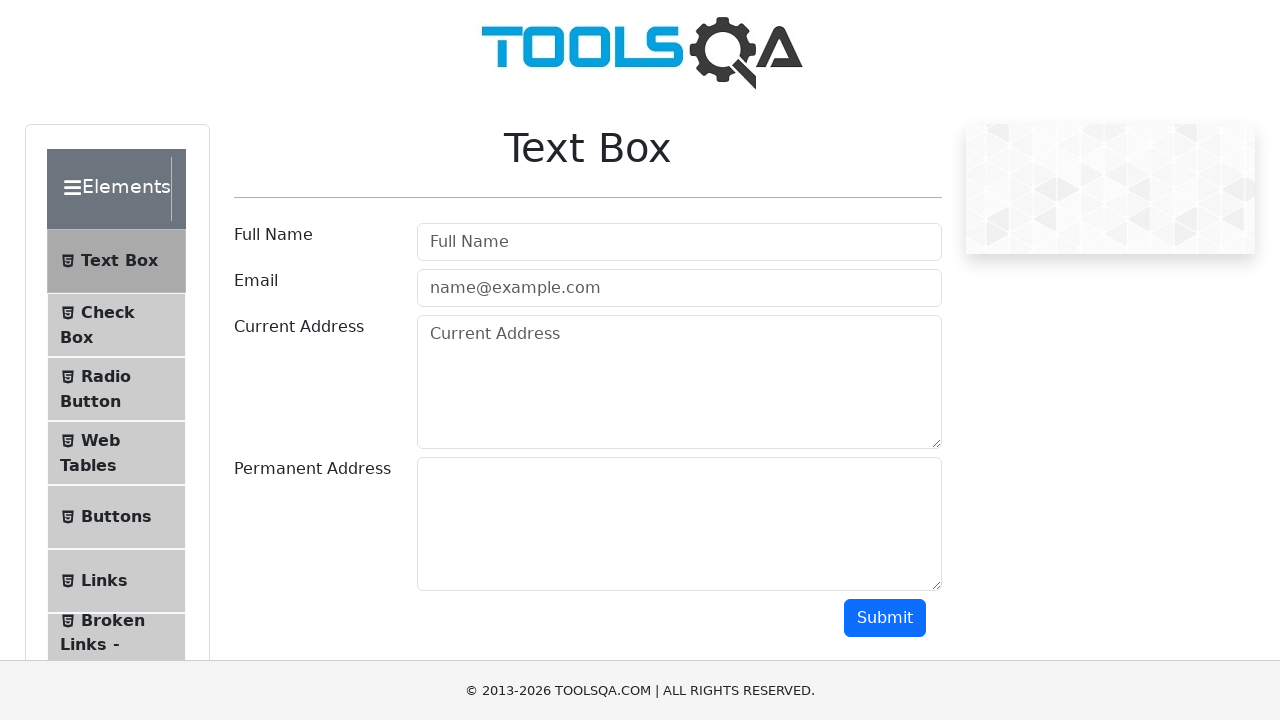

Filled Full Name field with 'Marcus Johnson' on #userName
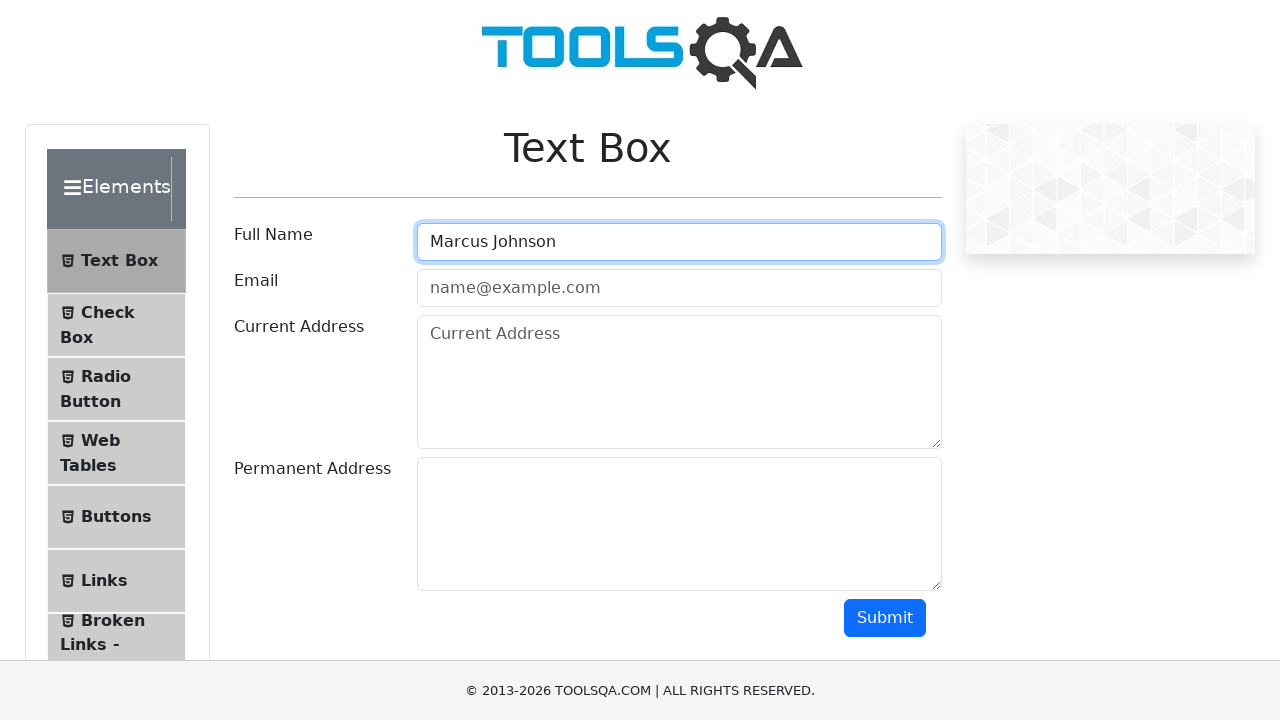

Filled Email field with 'marcus.johnson@testmail.com' on #userEmail
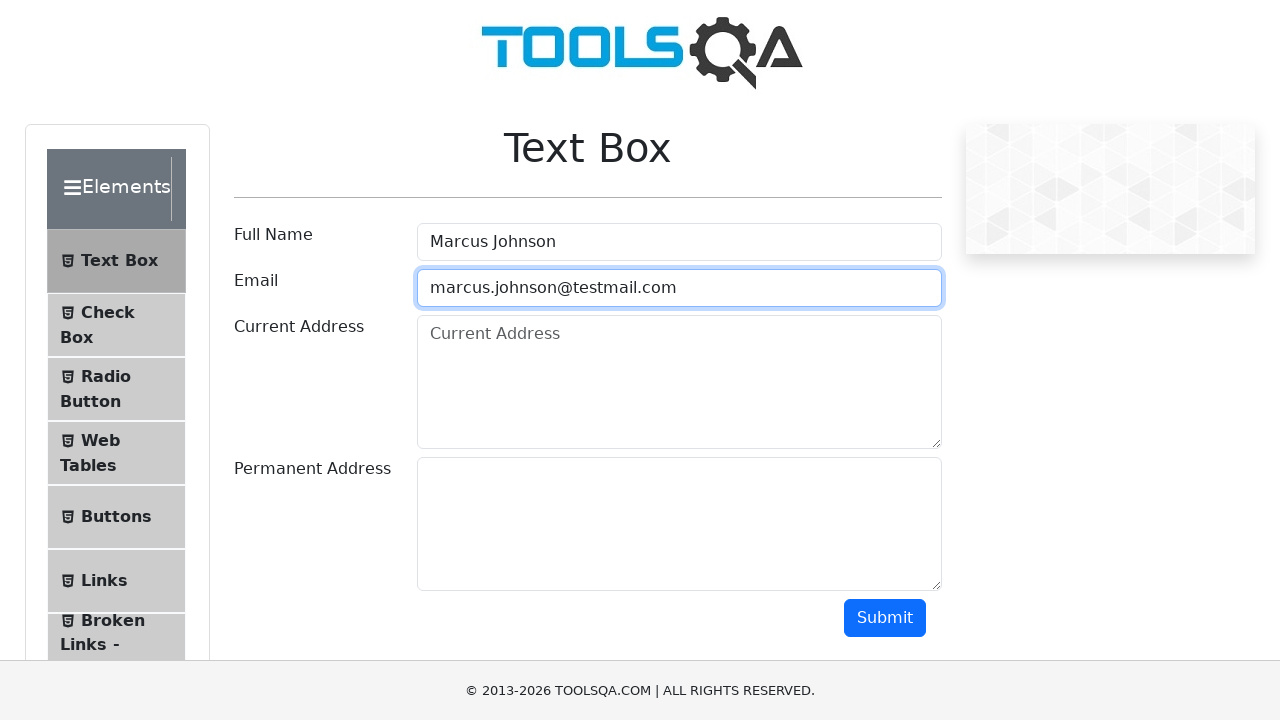

Filled Current Address field with '123 Oak Street, Apartment 4B' on #currentAddress
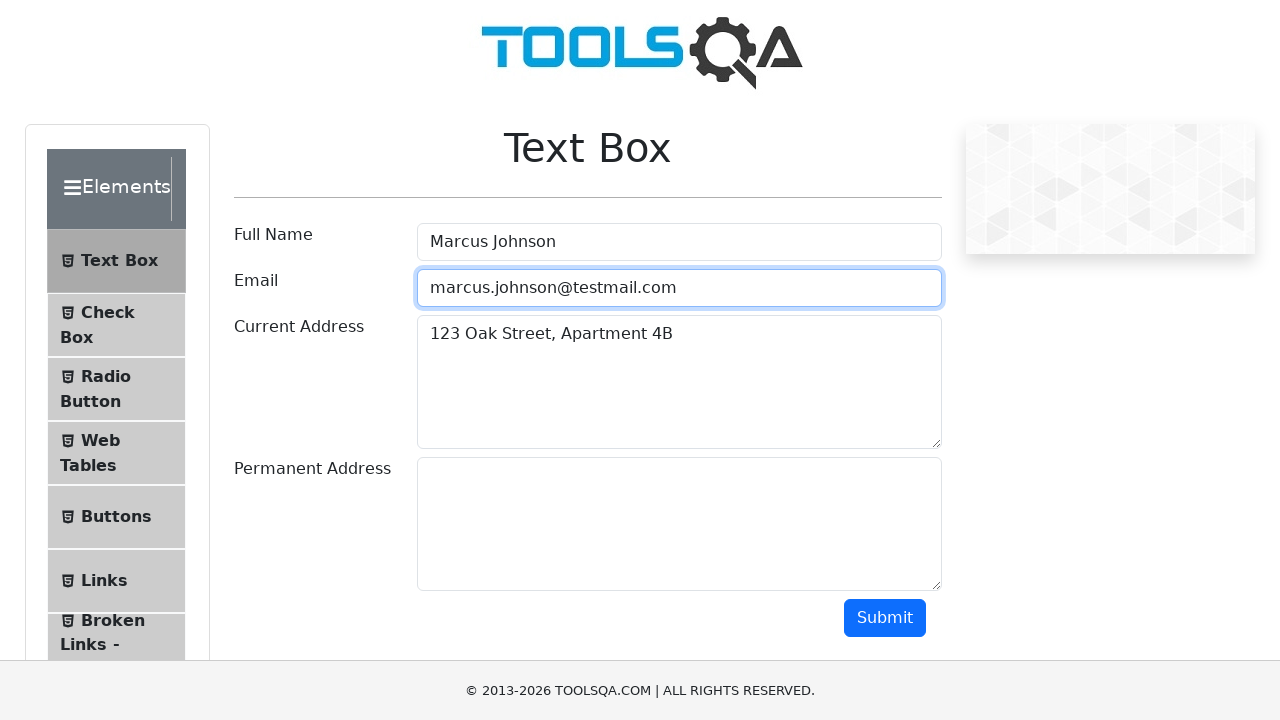

Filled Permanent Address field with '456 Pine Avenue, Suite 12' on #permanentAddress
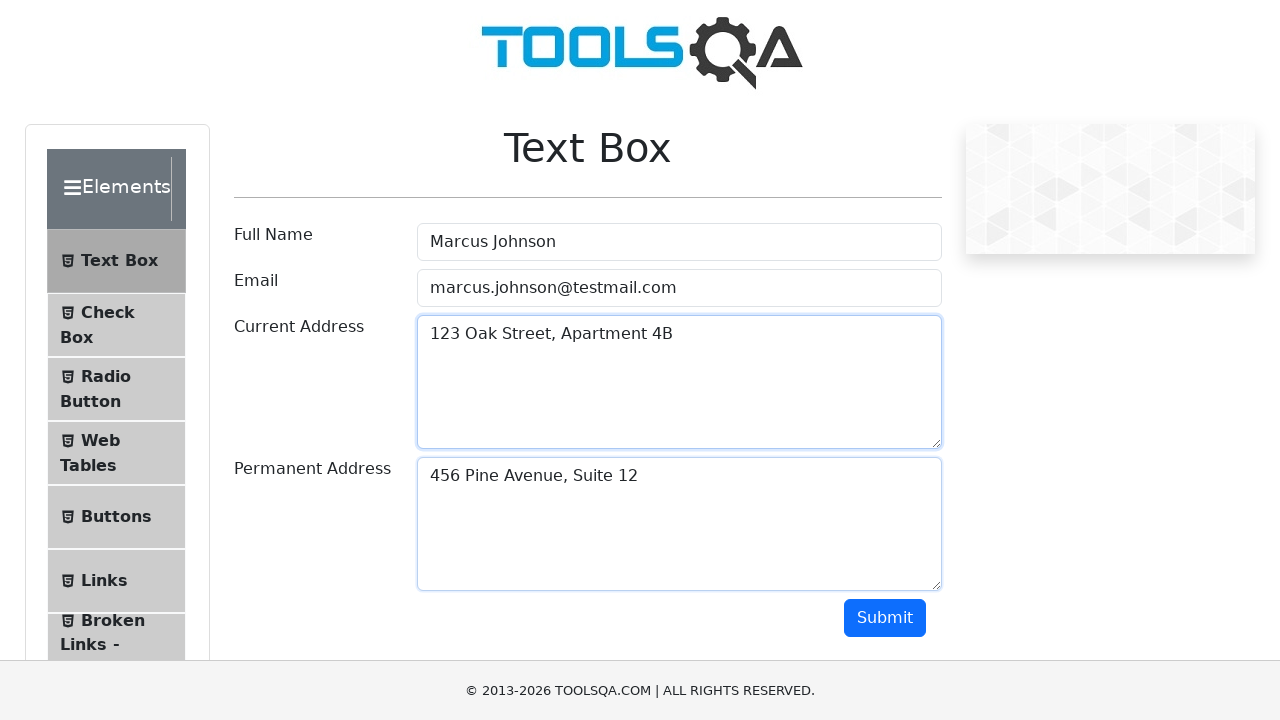

Scrolled down to view submit button
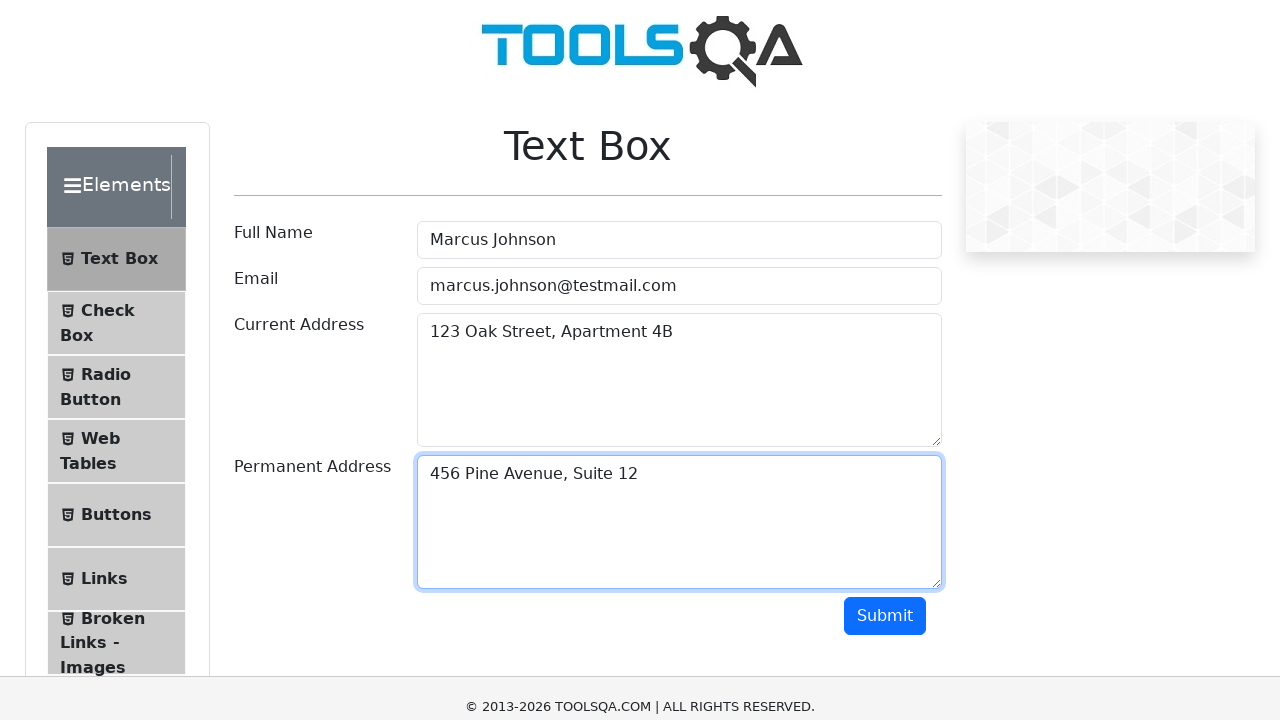

Clicked Submit button at (885, 19) on #submit
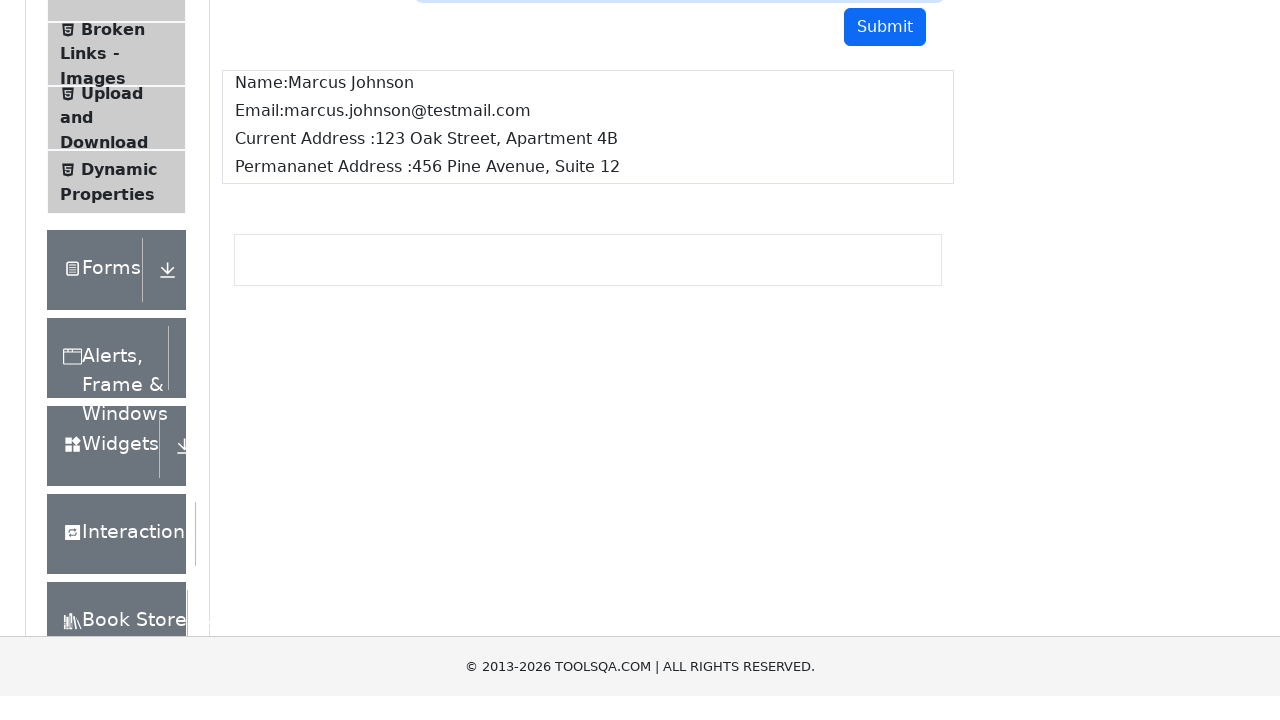

Waited for submitted name field to be visible
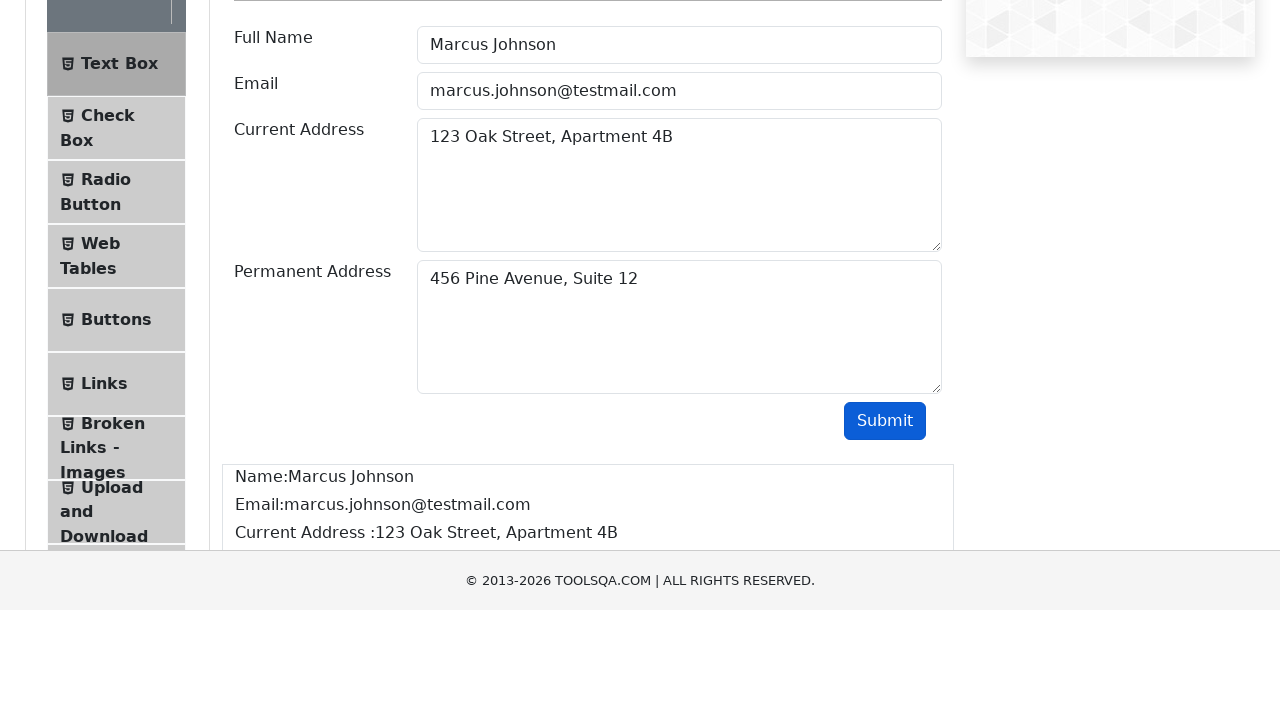

Waited for submitted email field to be visible
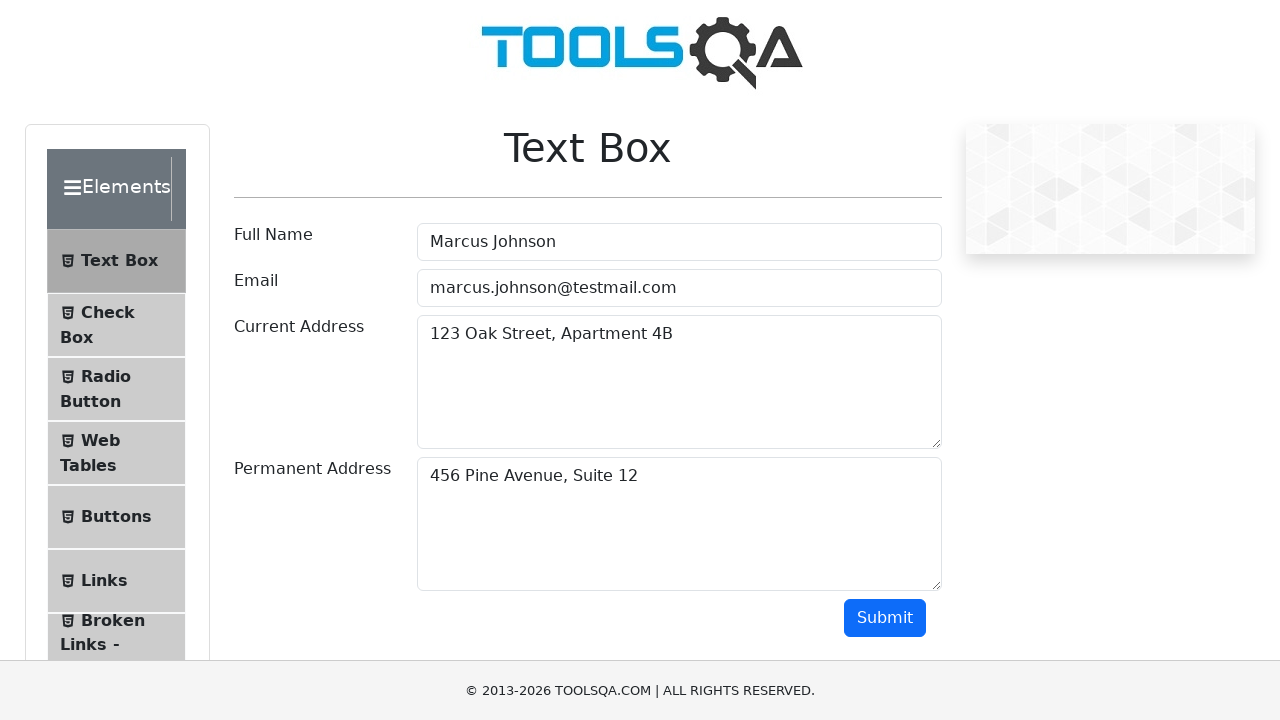

Waited for submitted current address field to be visible
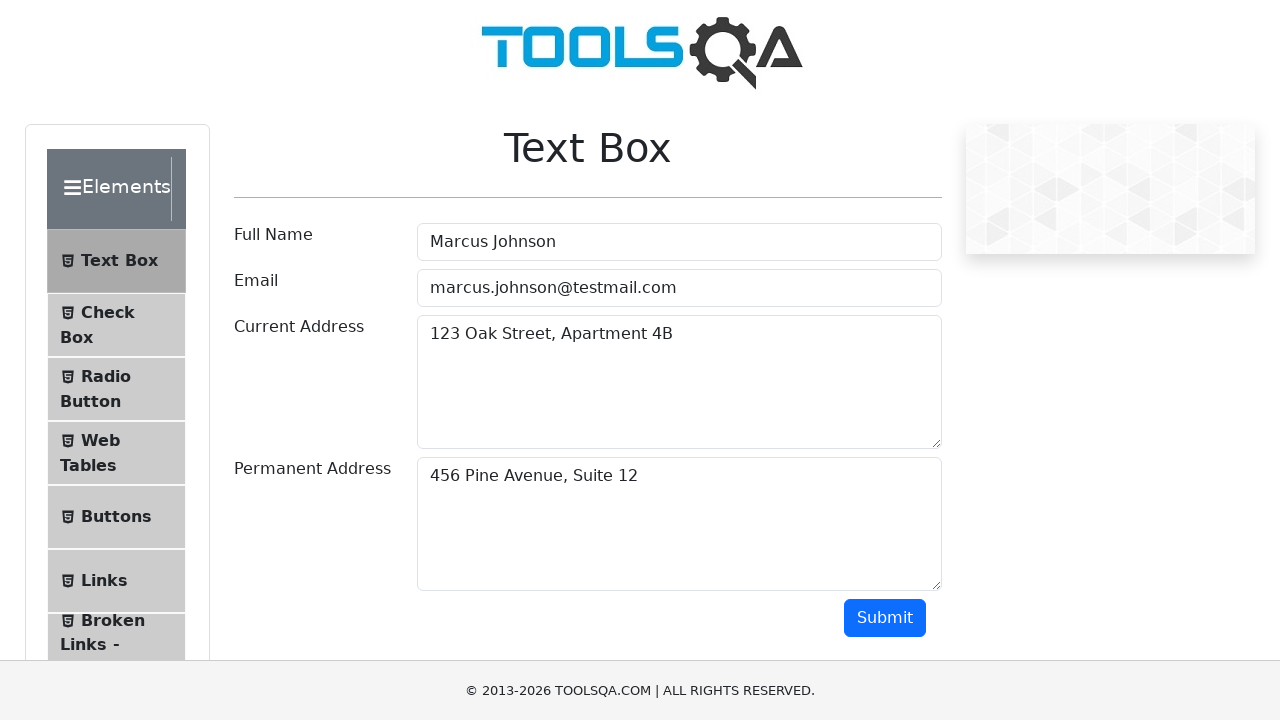

Waited for submitted permanent address field to be visible
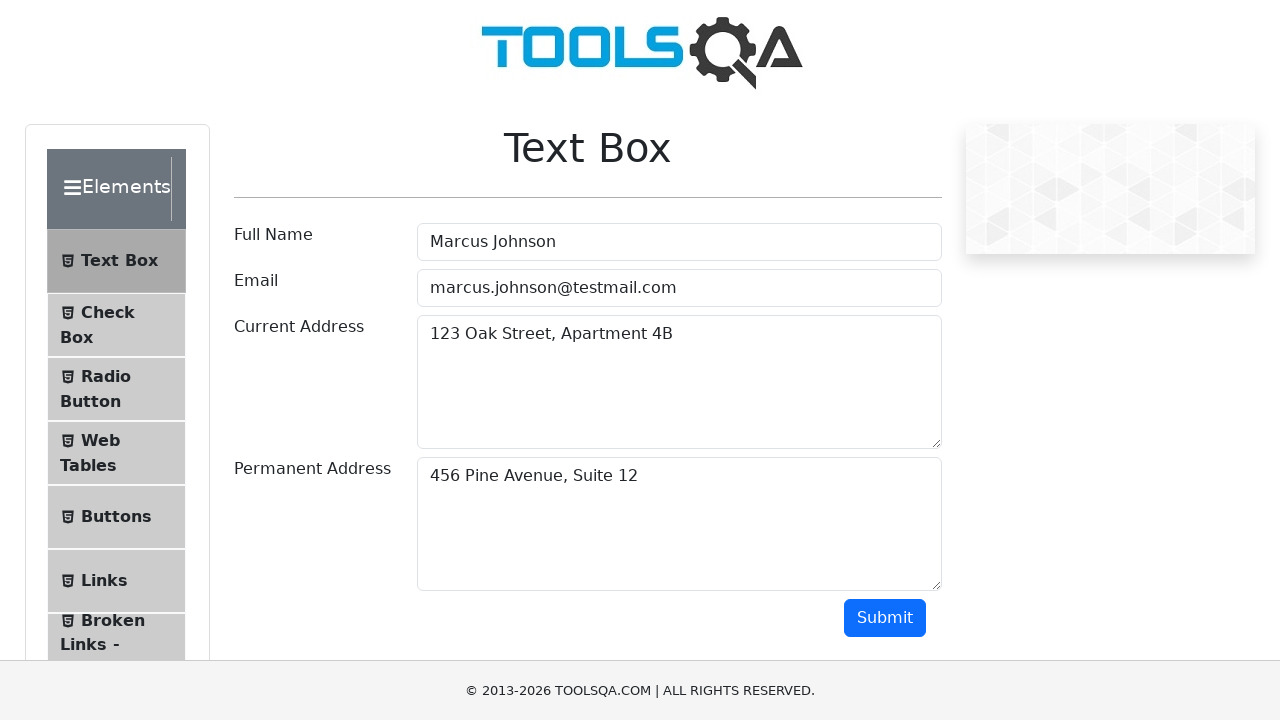

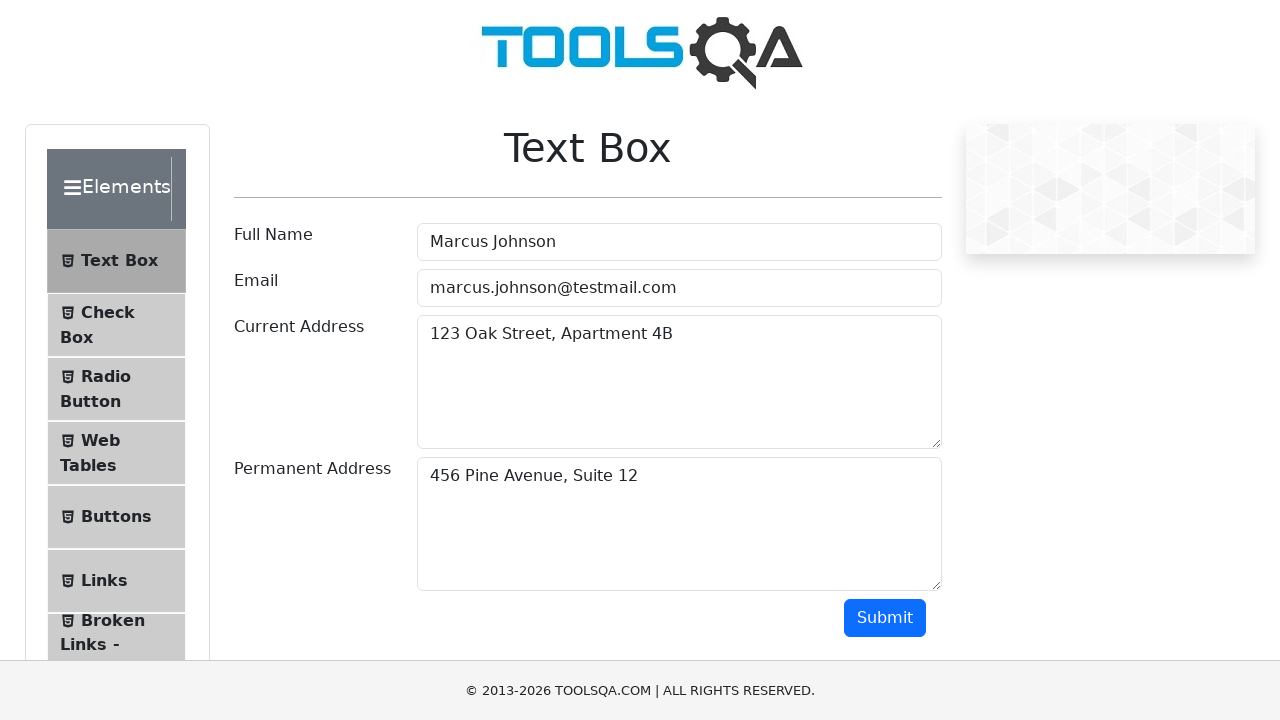